Navigates to the DHTMLX Tree documentation page and maximizes the browser window to view the tree component examples.

Starting URL: http://www.dhtmlx.com/docs/products/dhtmlxTree/index.shtml

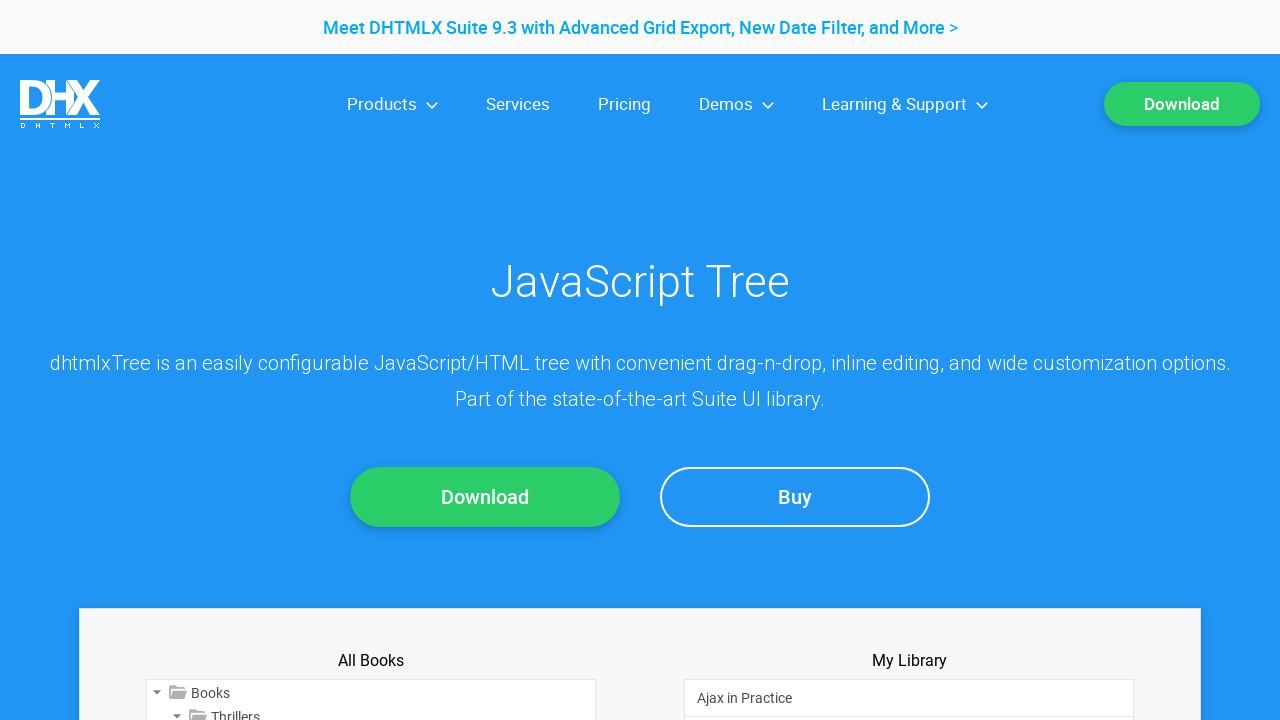

Navigated to DHTMLX Tree documentation page
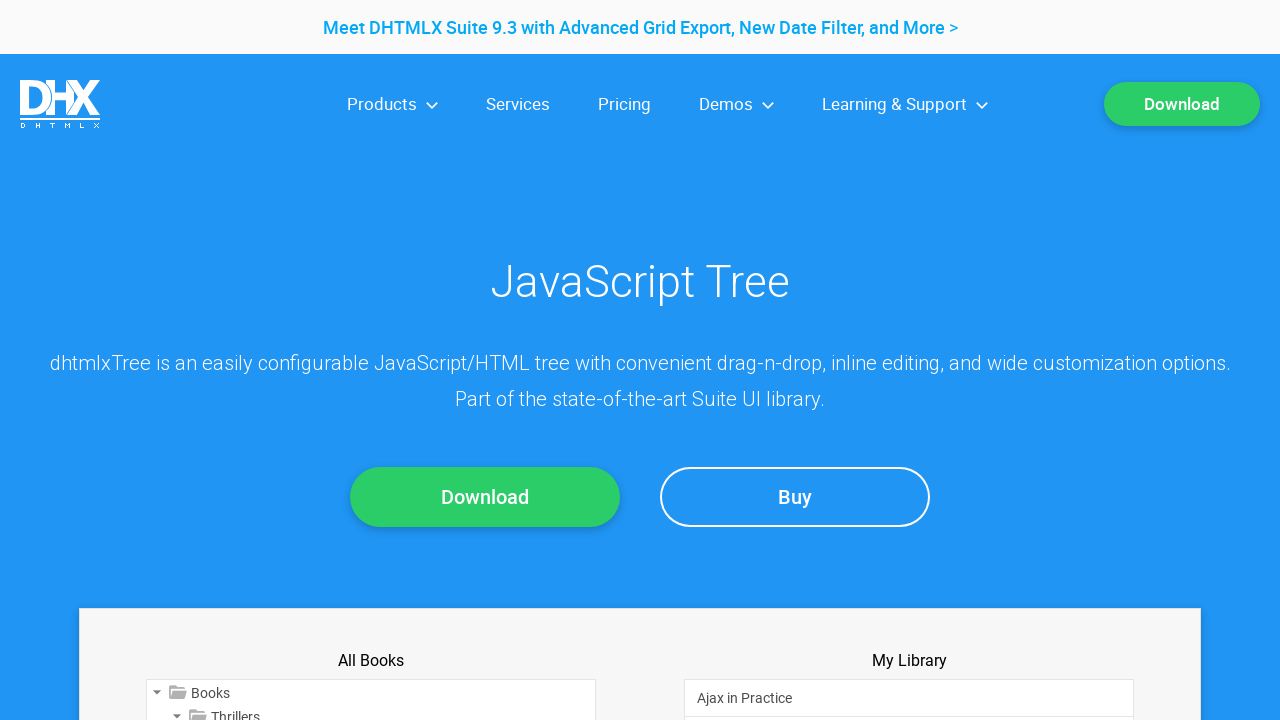

Maximized browser window to 1920x1080
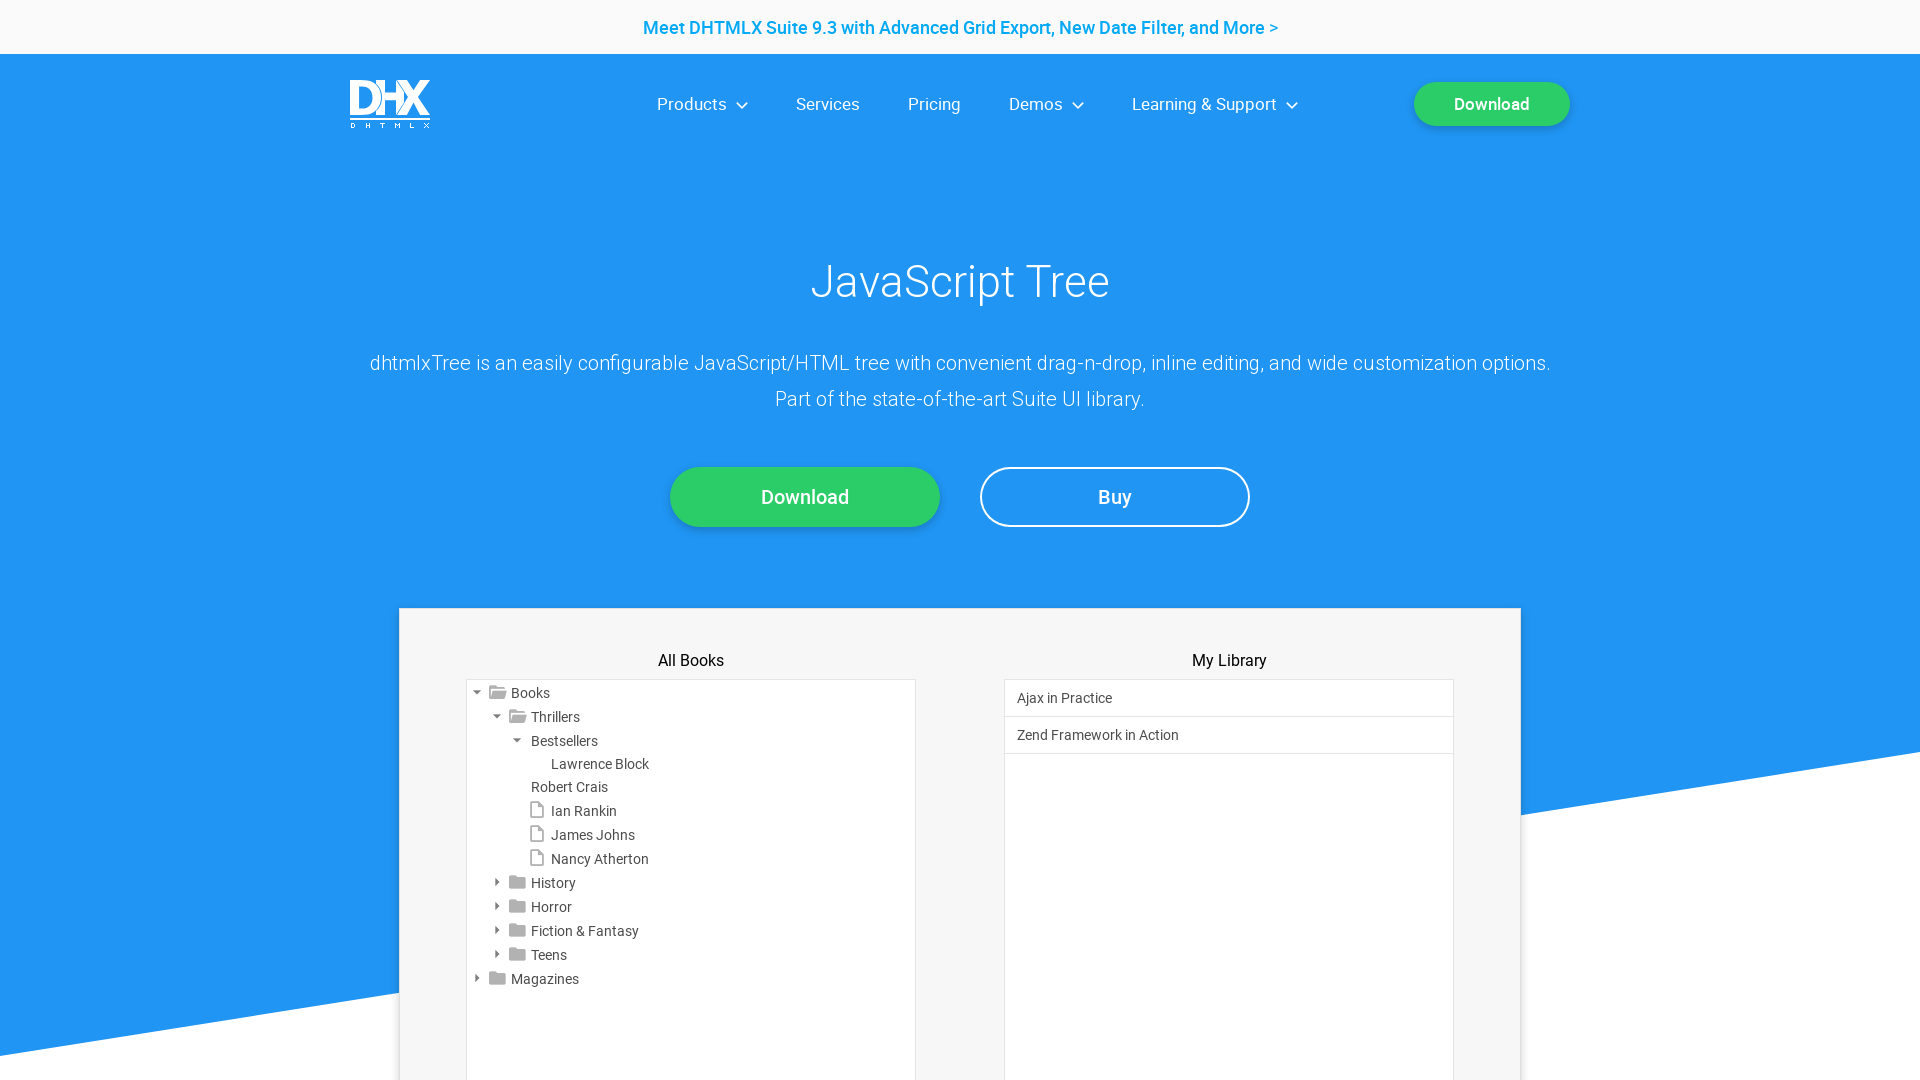

Page fully loaded and DOM content ready
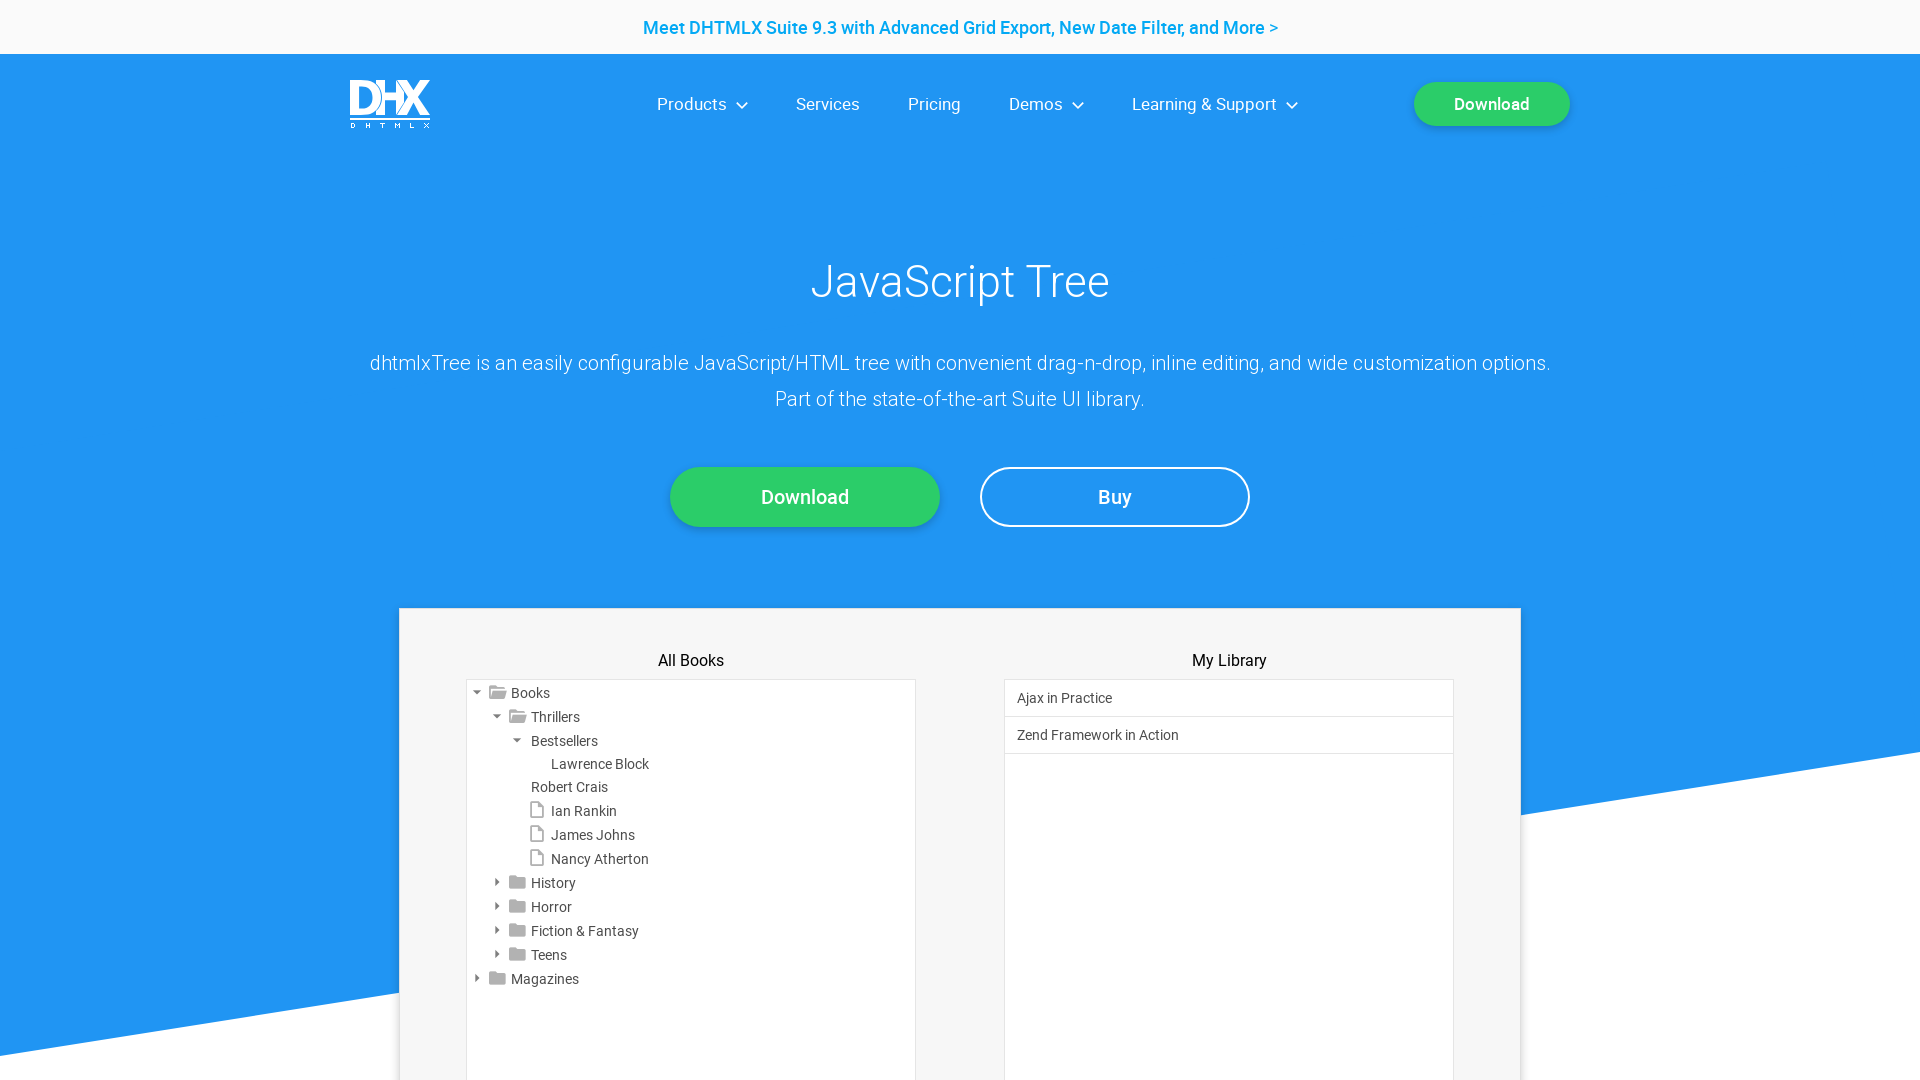

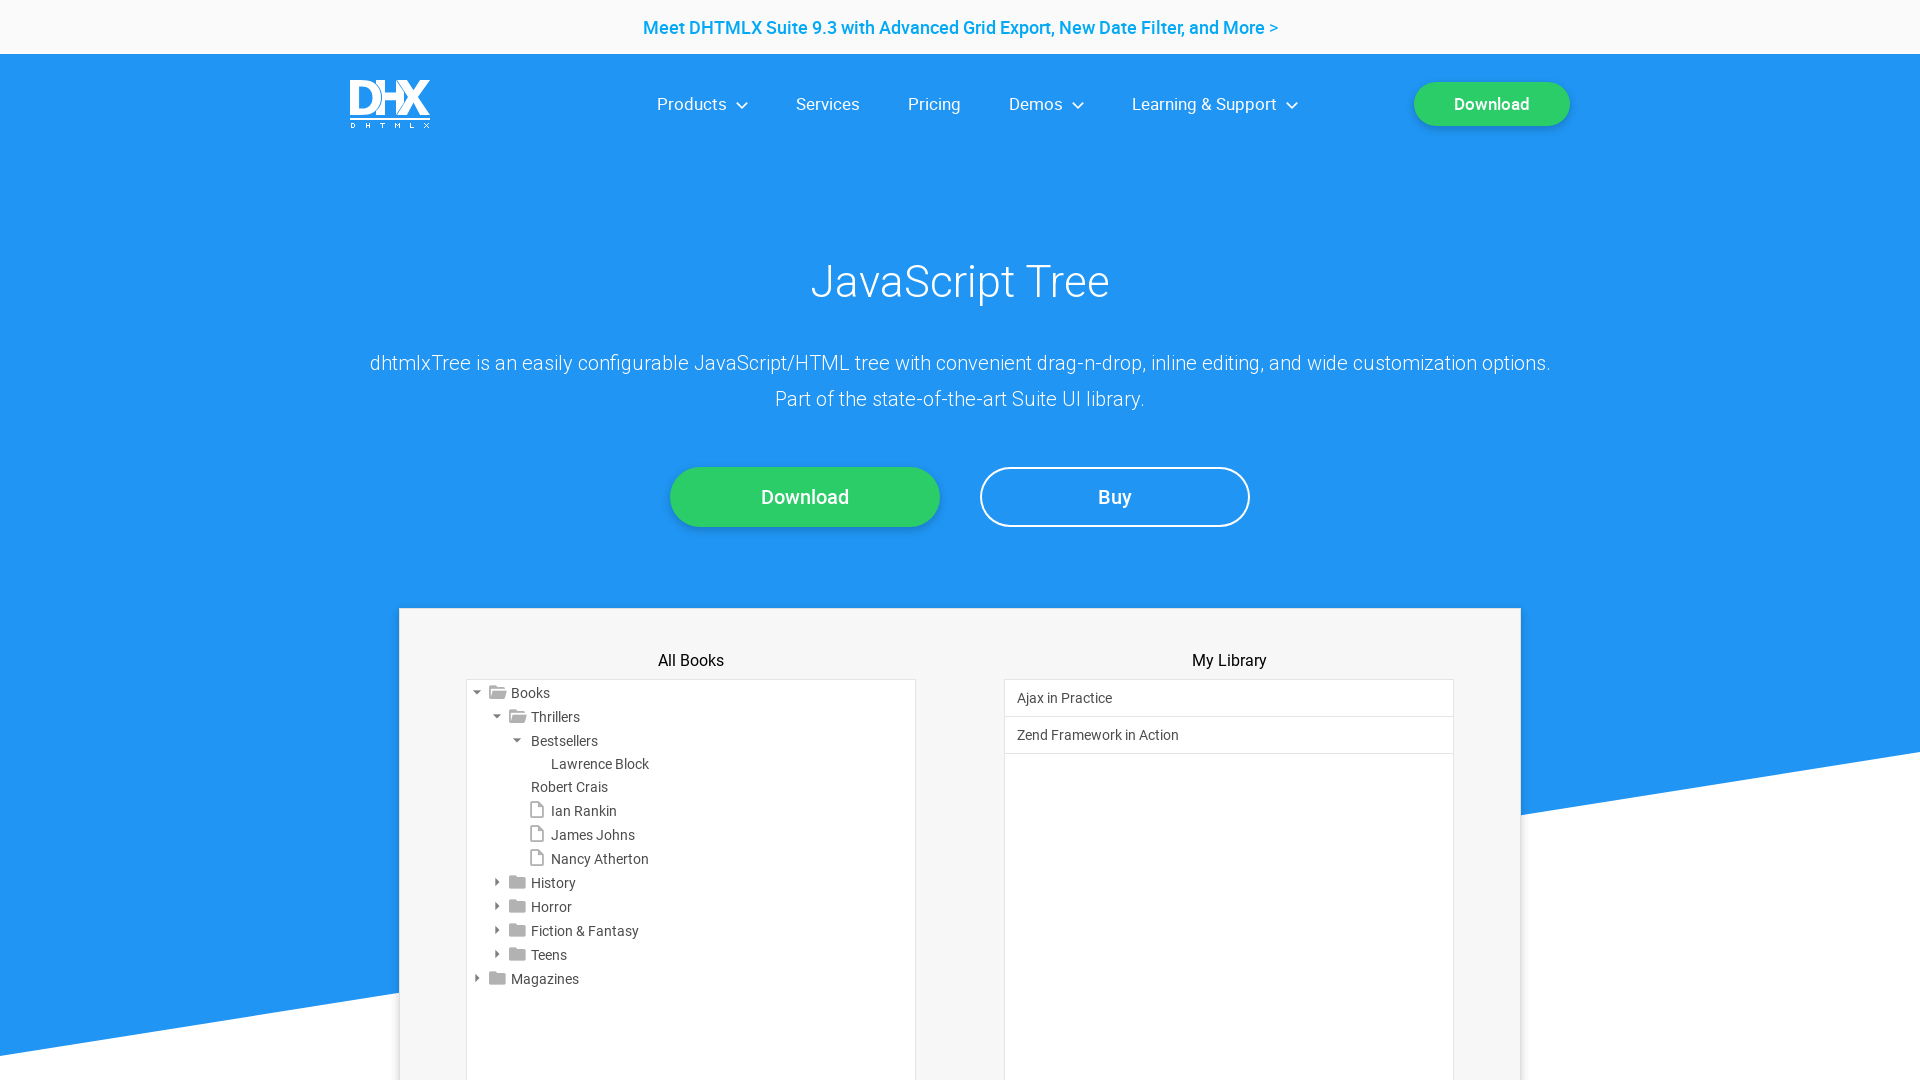